Tests API mocking by intercepting a fruits API call and verifying the mocked response is displayed on the page

Starting URL: https://demo.playwright.dev/api-mocking

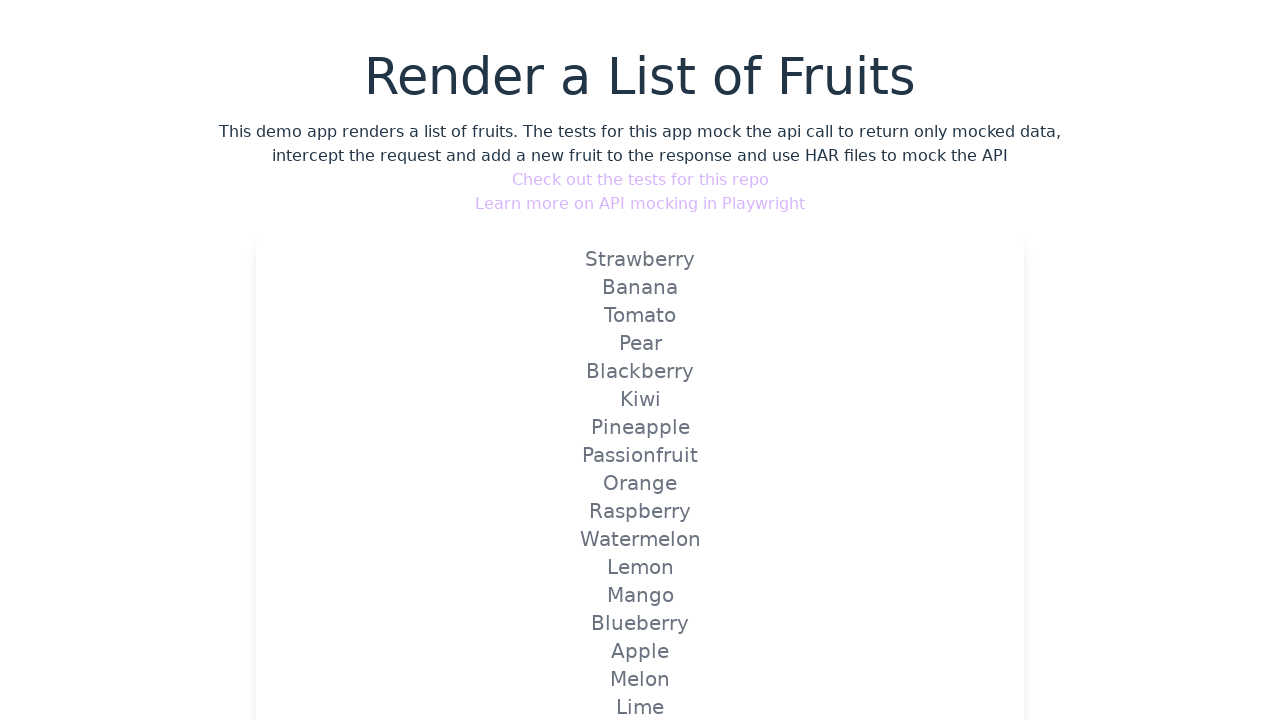

Set up route interception for fruits API to return mocked Blueberry data
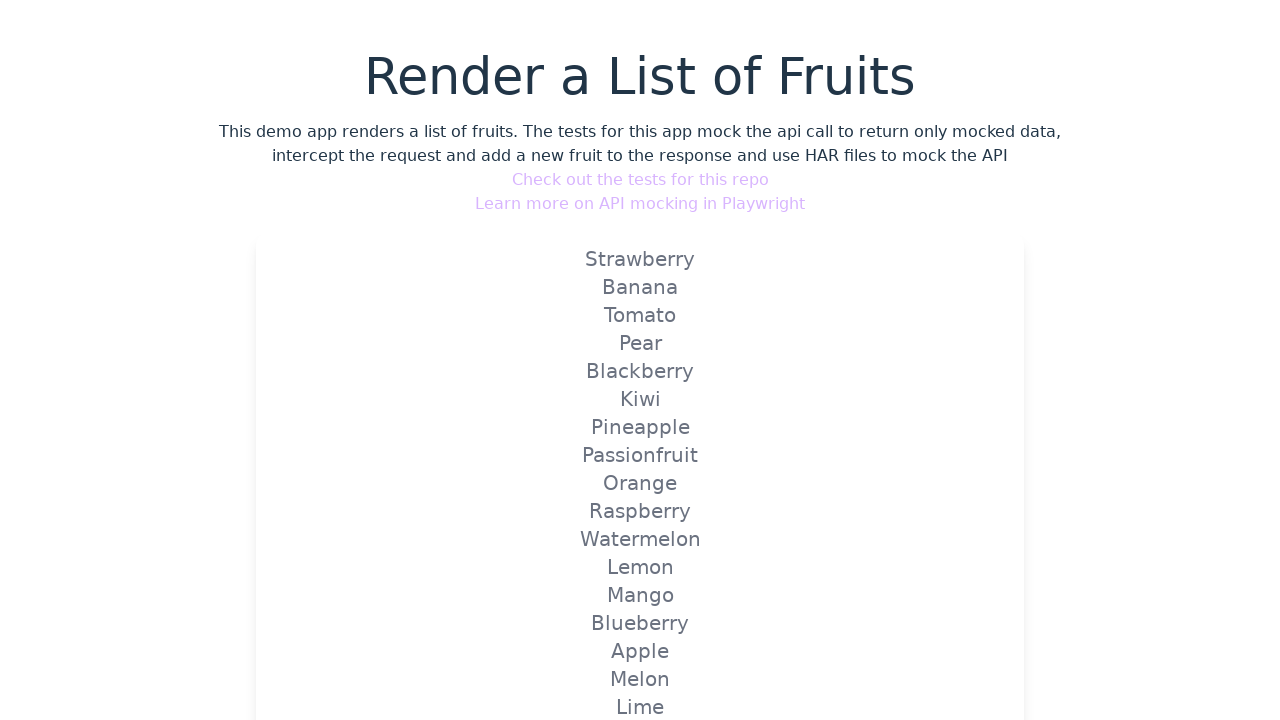

Reloaded page to trigger mocked API call
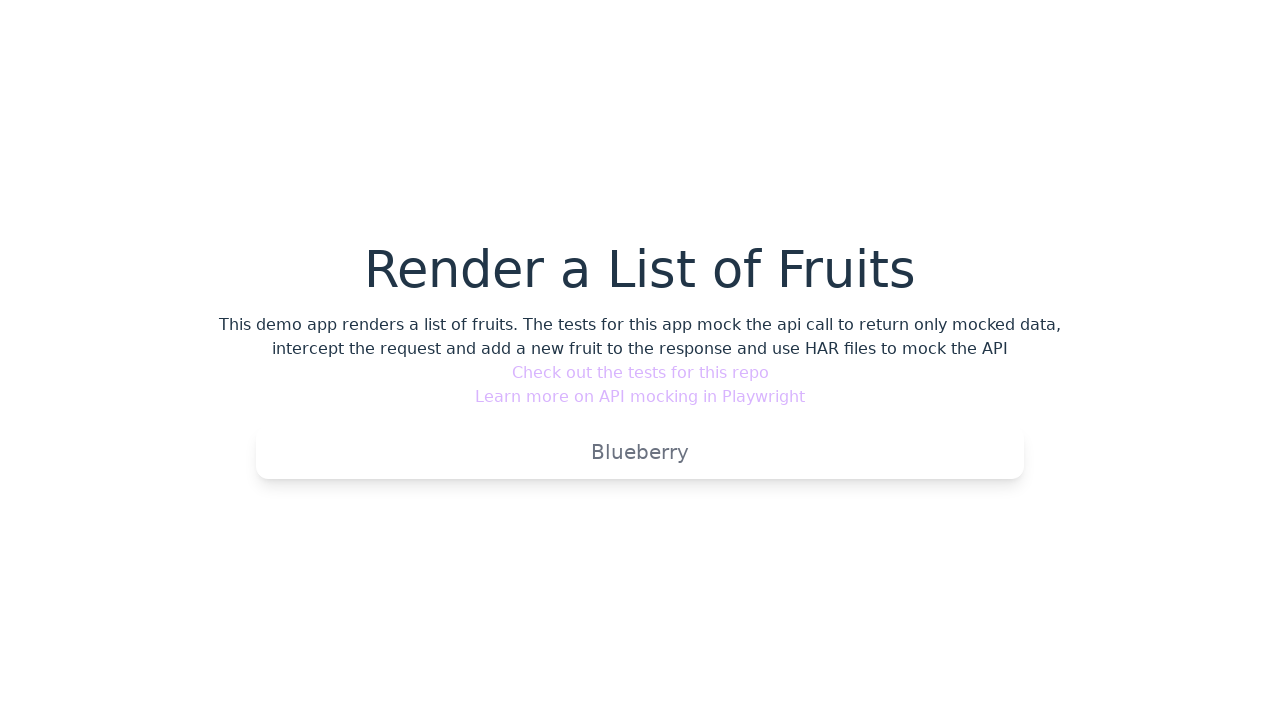

Verified mocked Blueberry fruit is displayed on the page
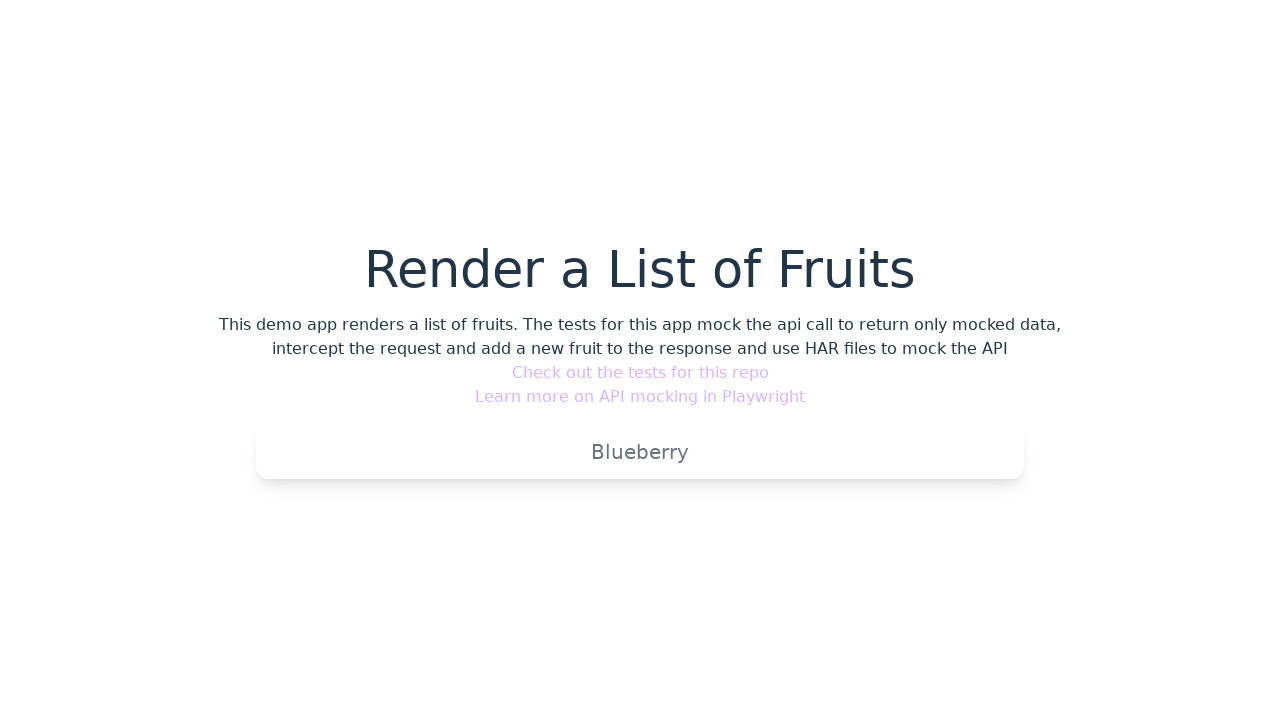

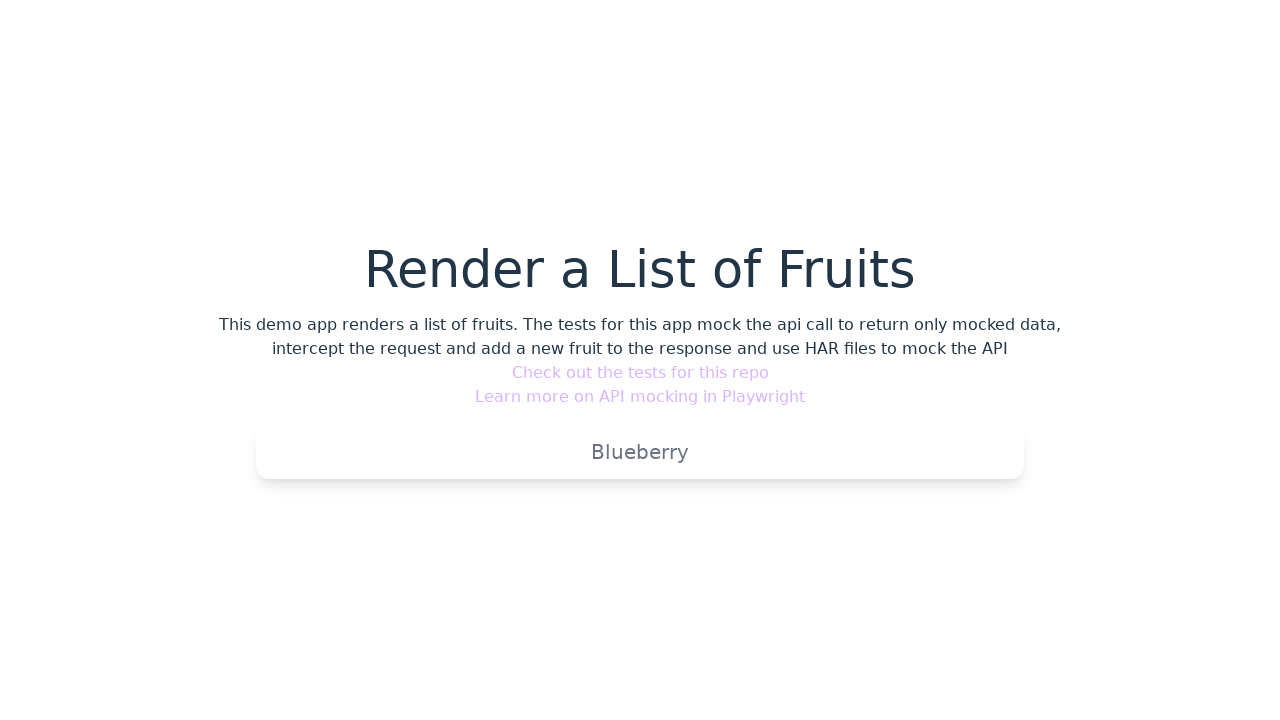